Navigates to obsqurazone.com and verifies the page loads by checking for href content in the page source

Starting URL: https://www.obsqurazone.com/

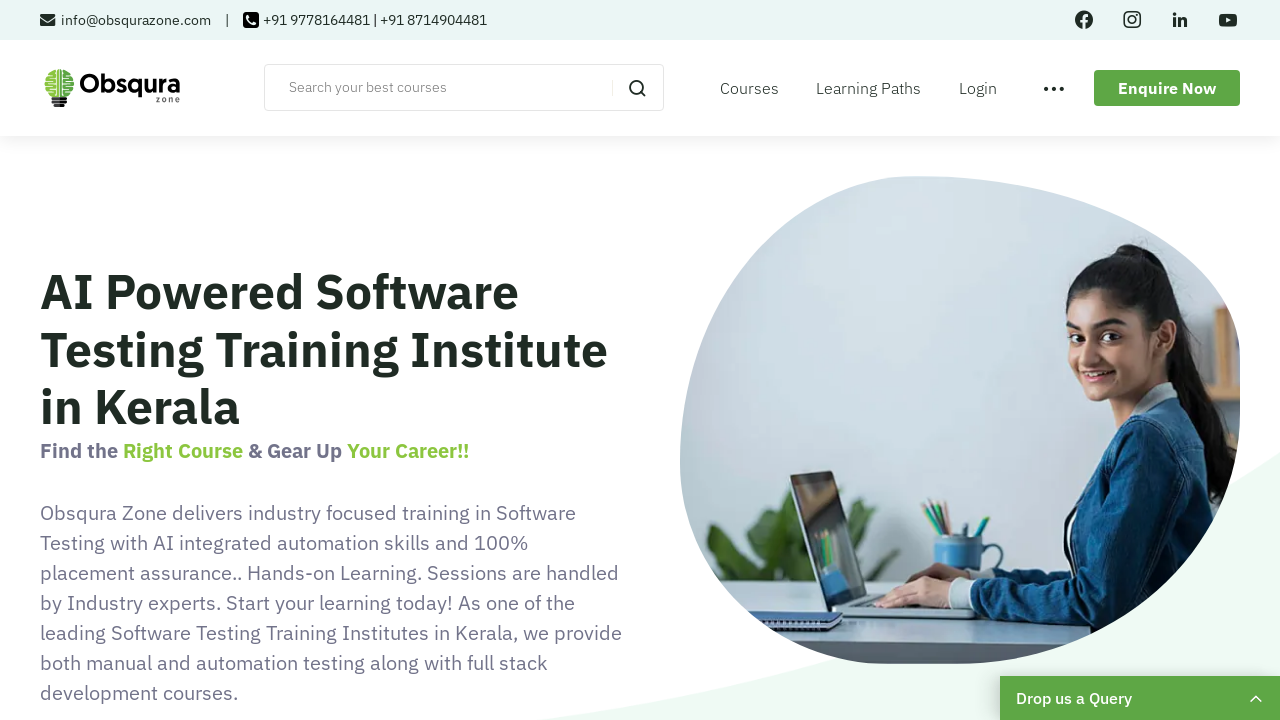

Waited for page to reach domcontentloaded state
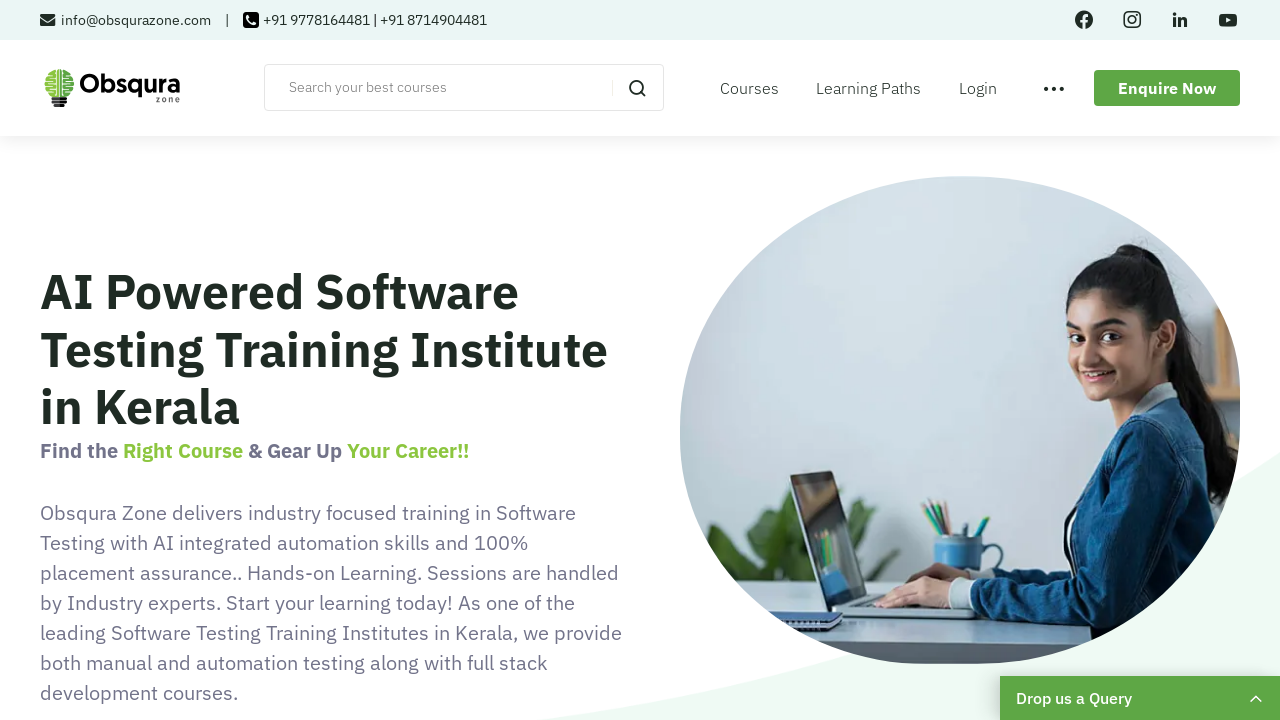

Retrieved page content from obsqurazone.com
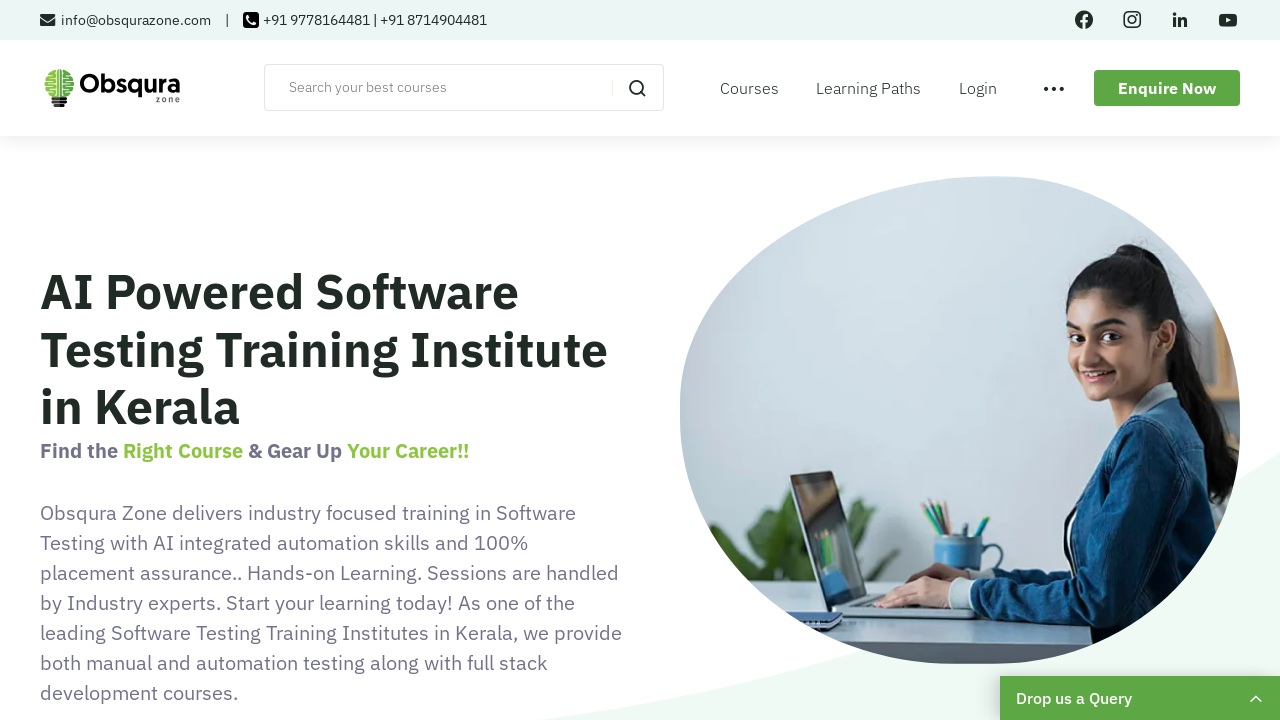

Verified that page source contains href attributes (links exist)
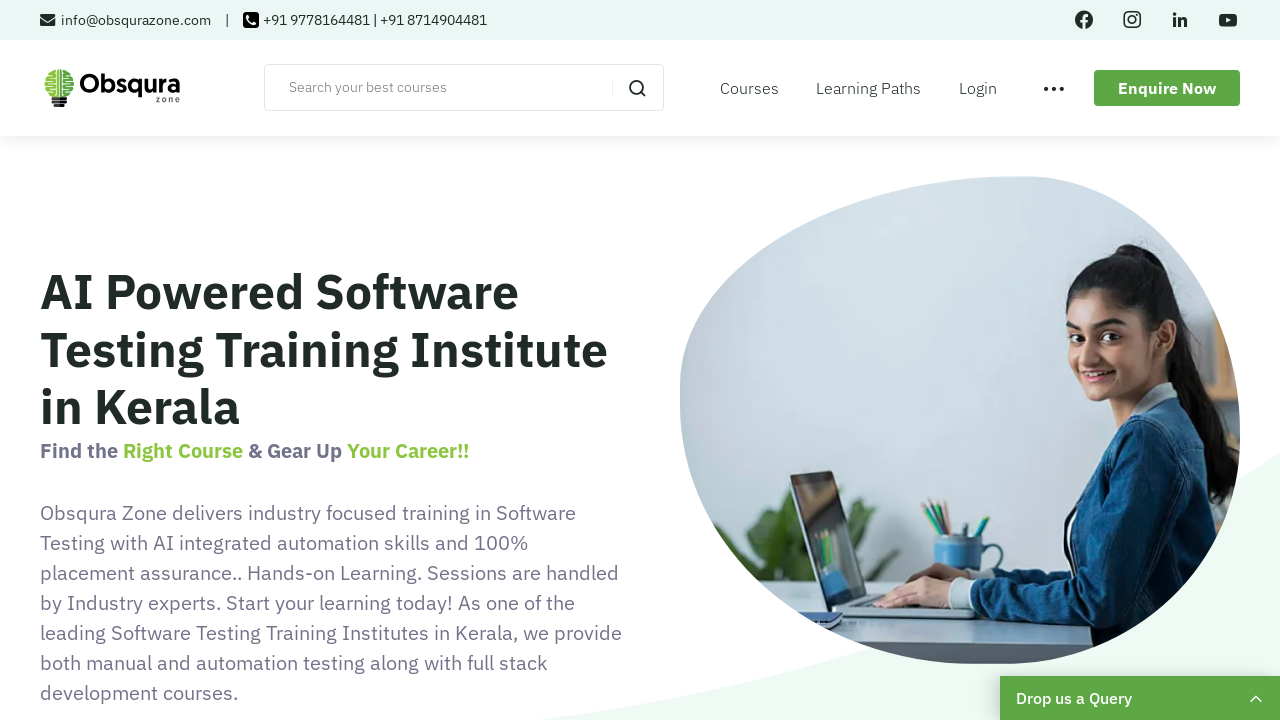

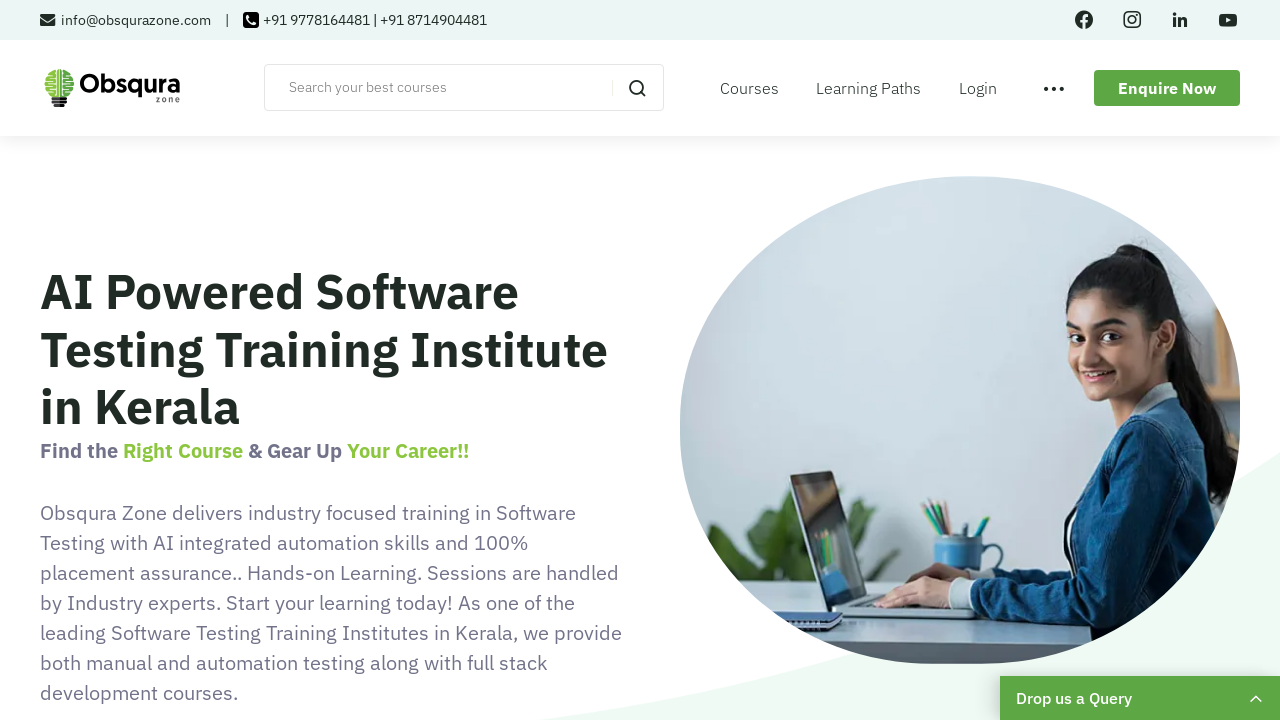